Navigates to the WCHT (Worcestershire Community Housing Trust) website and retrieves the page title to verify the page loads correctly

Starting URL: https://www.wcht.org.uk/

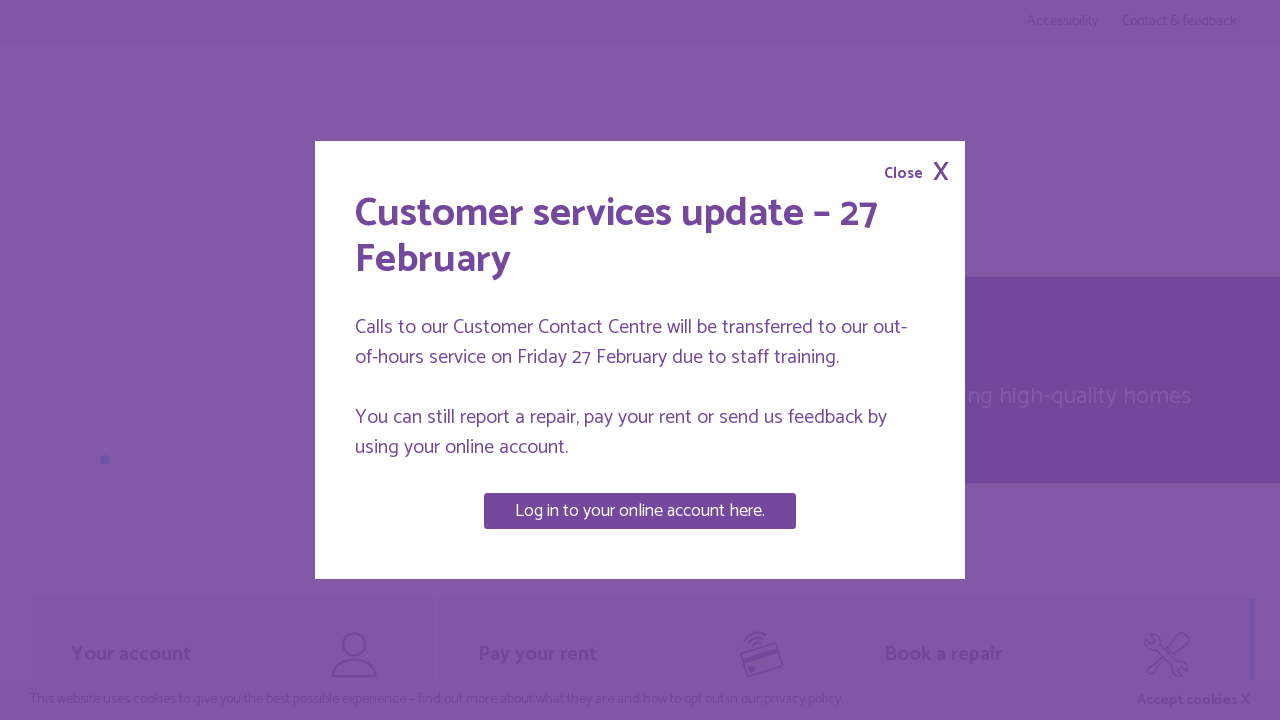

Navigated to WCHT website at https://www.wcht.org.uk/
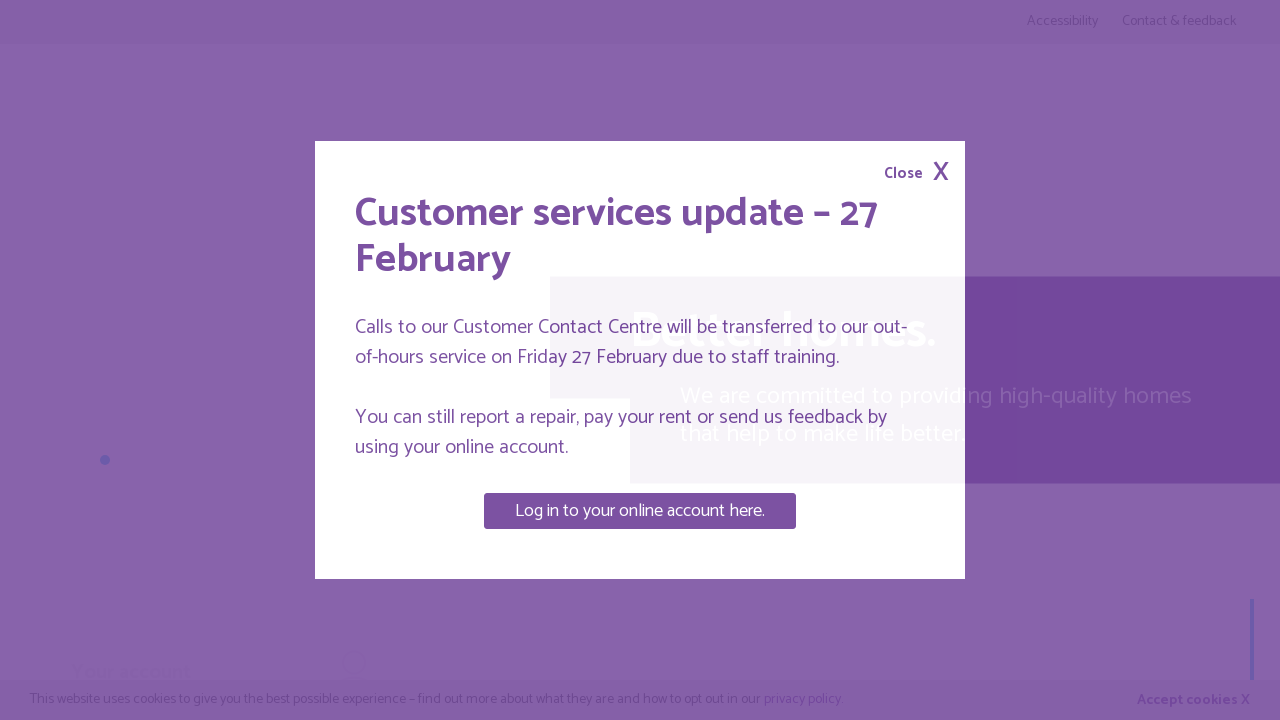

Page DOM content fully loaded
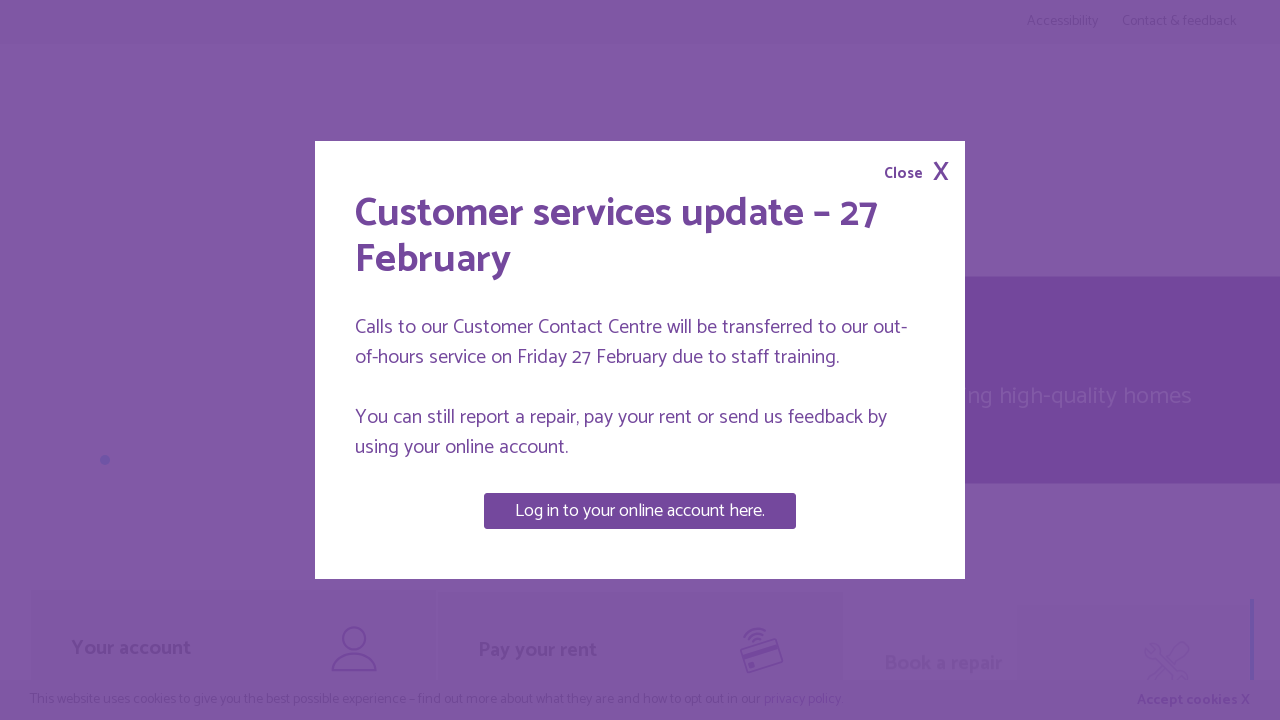

Retrieved page title: 'Watford Community Housing homepage | Watford Community Housing'
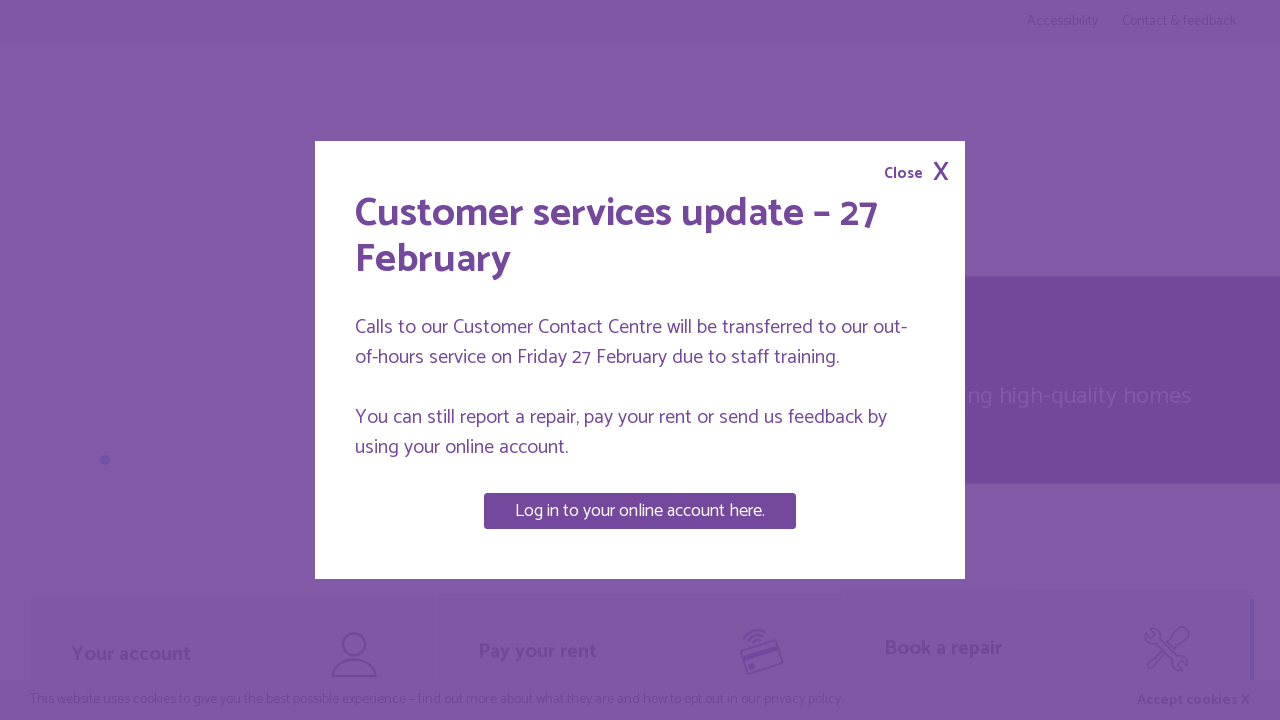

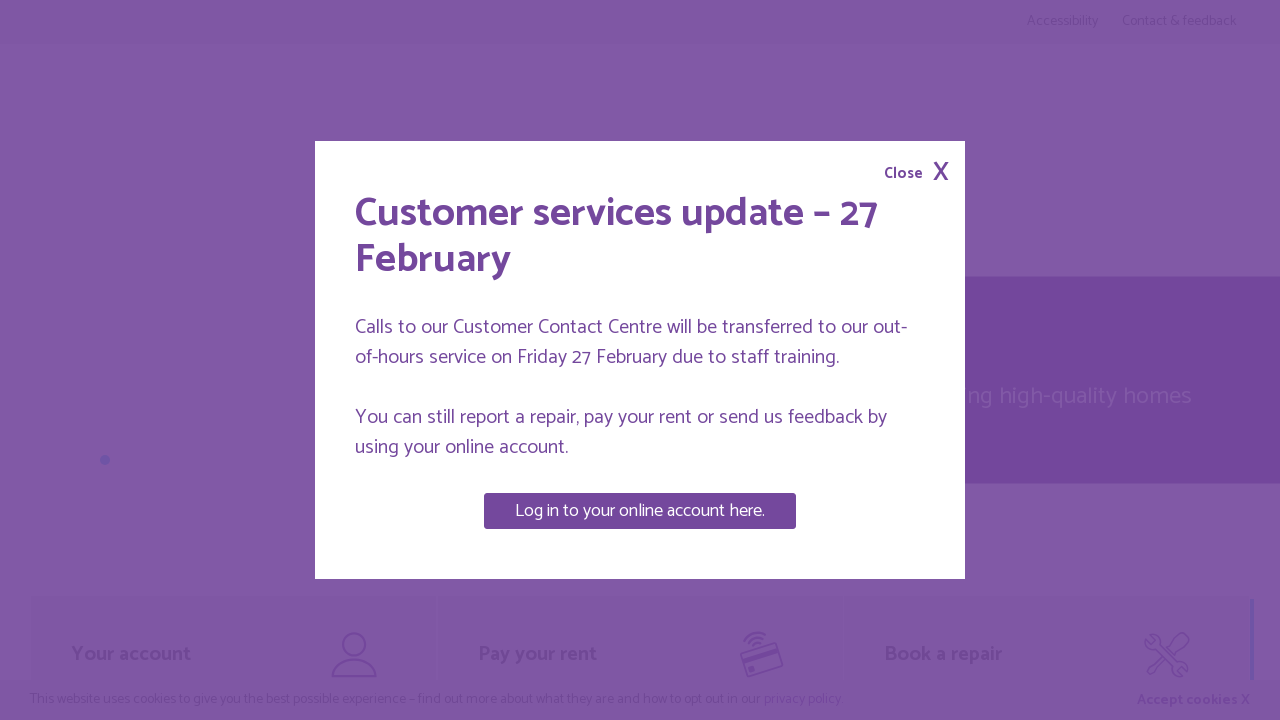